Tests a text box form by filling in full name and address fields, submitting the form, and verifying the output displays the entered information correctly

Starting URL: https://demoqa.com/text-box

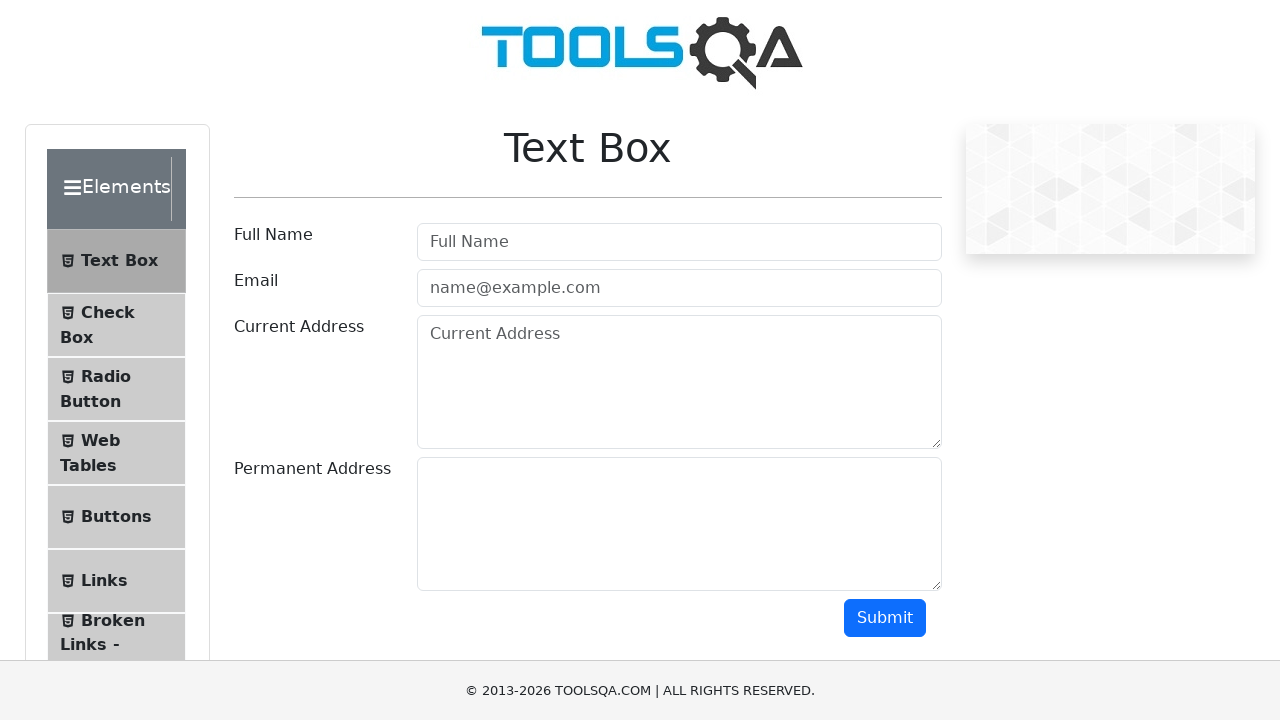

Filled full name field with 'Евгений Бобылёв' on #userName
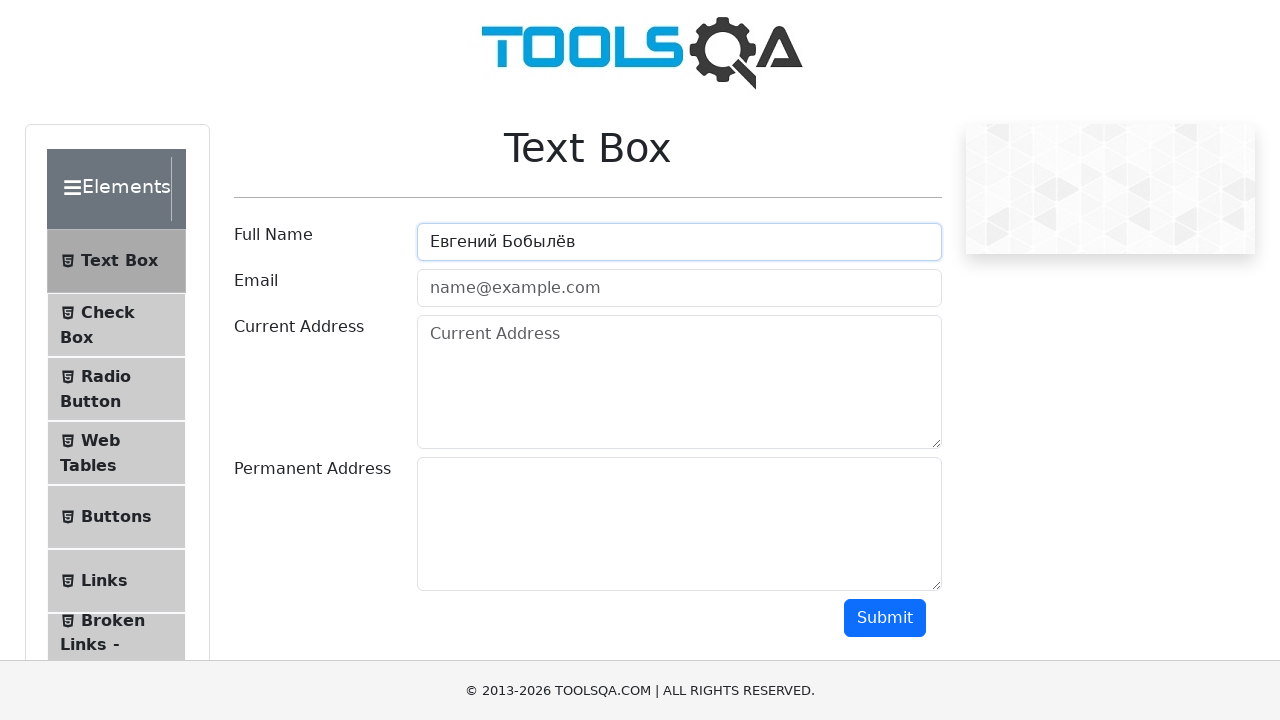

Filled current address field with 'СПб, ул.Чапыгина, дом 9' on #currentAddress
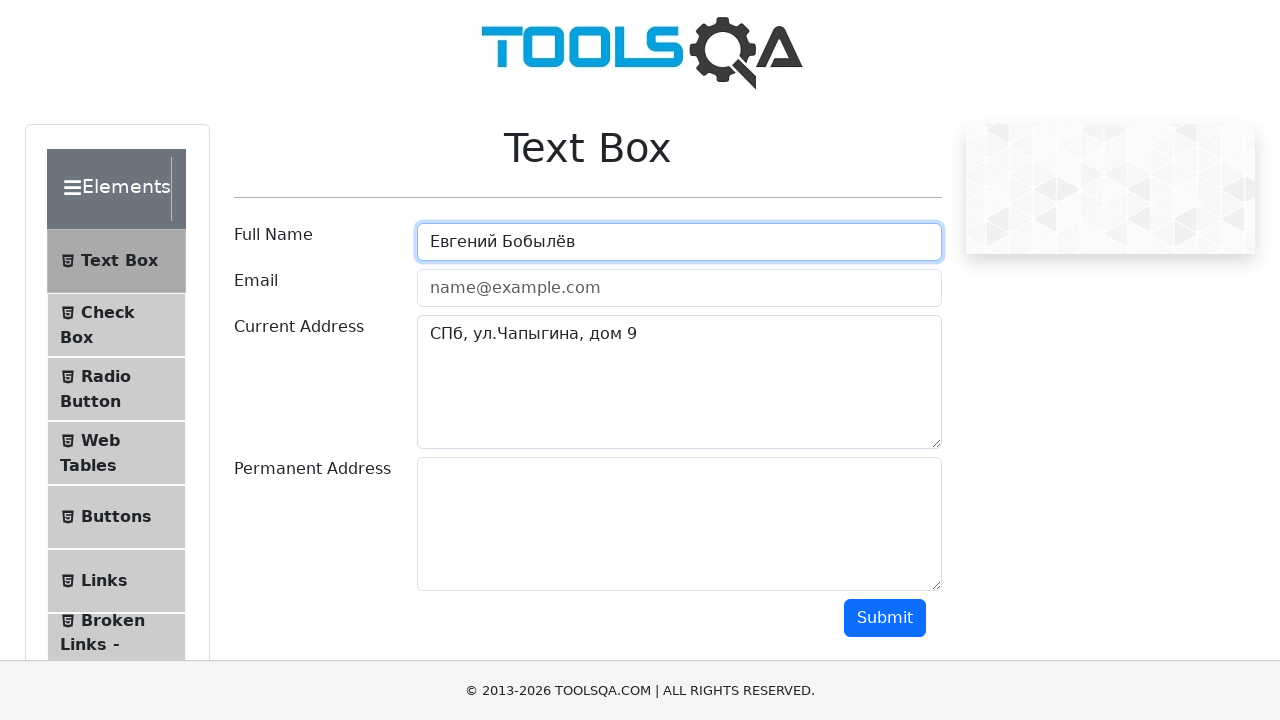

Clicked submit button to submit form at (885, 618) on #submit
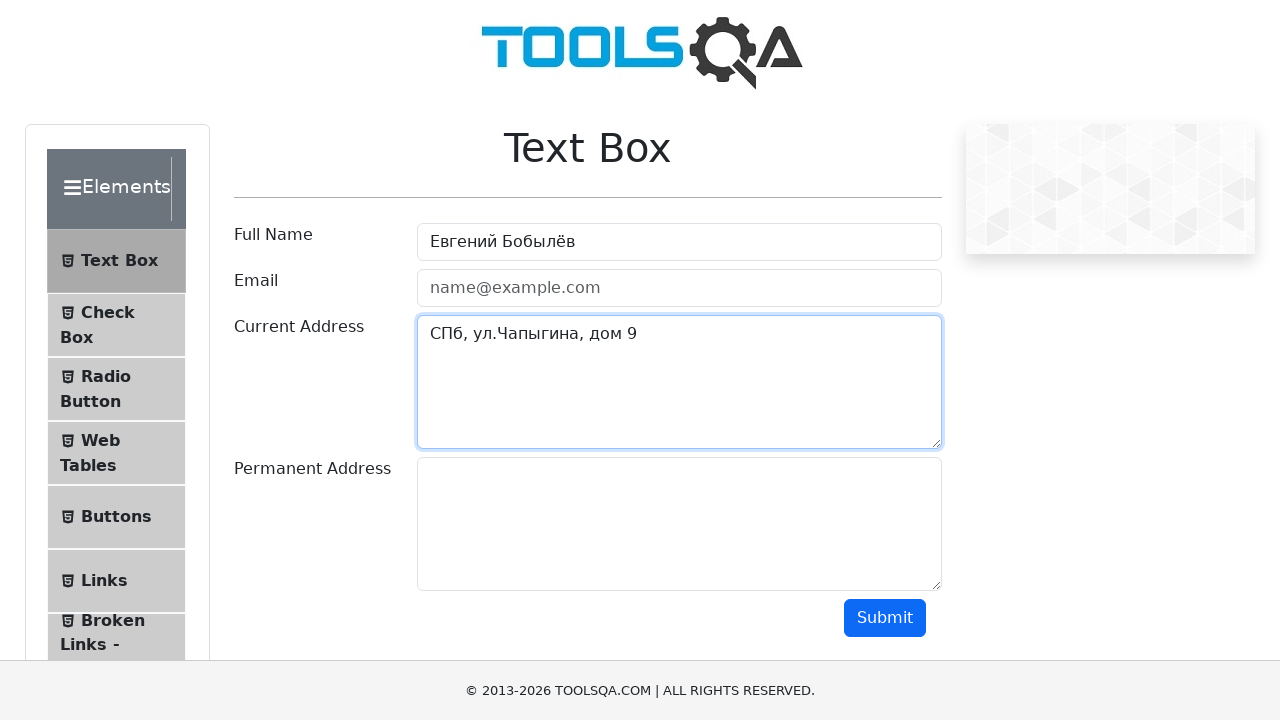

Waited for name output element to appear
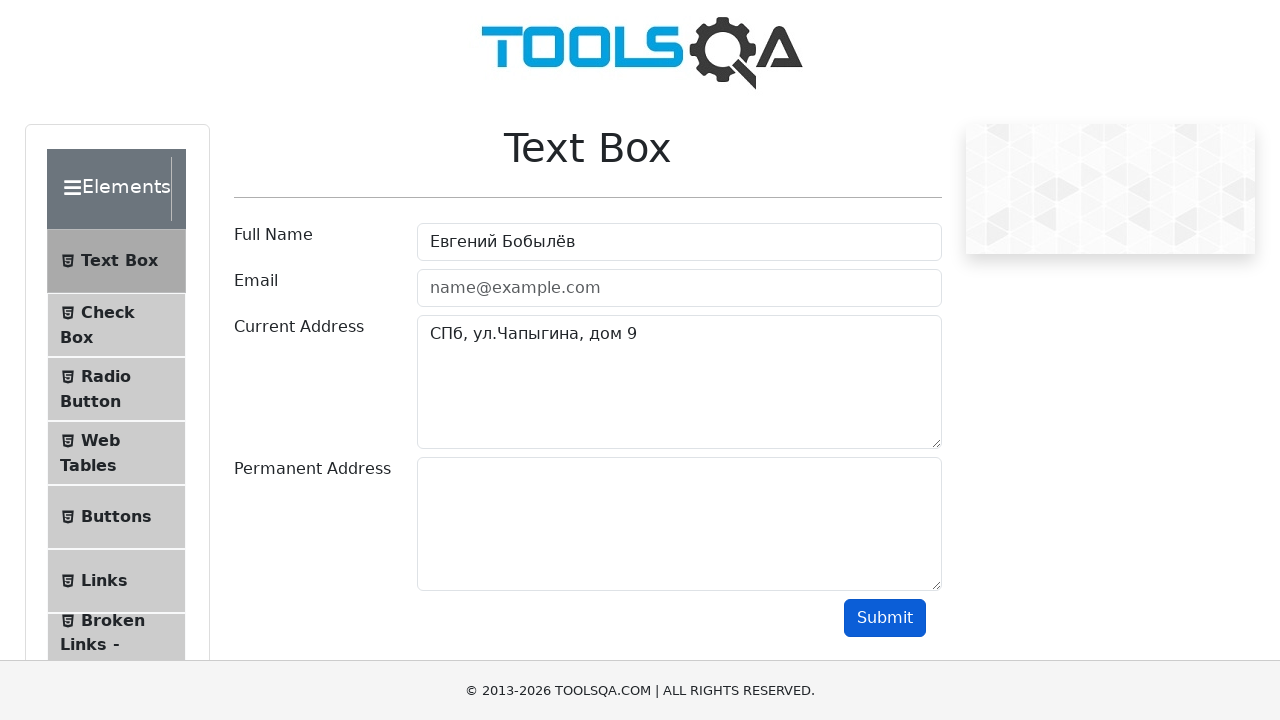

Waited for address output element to appear
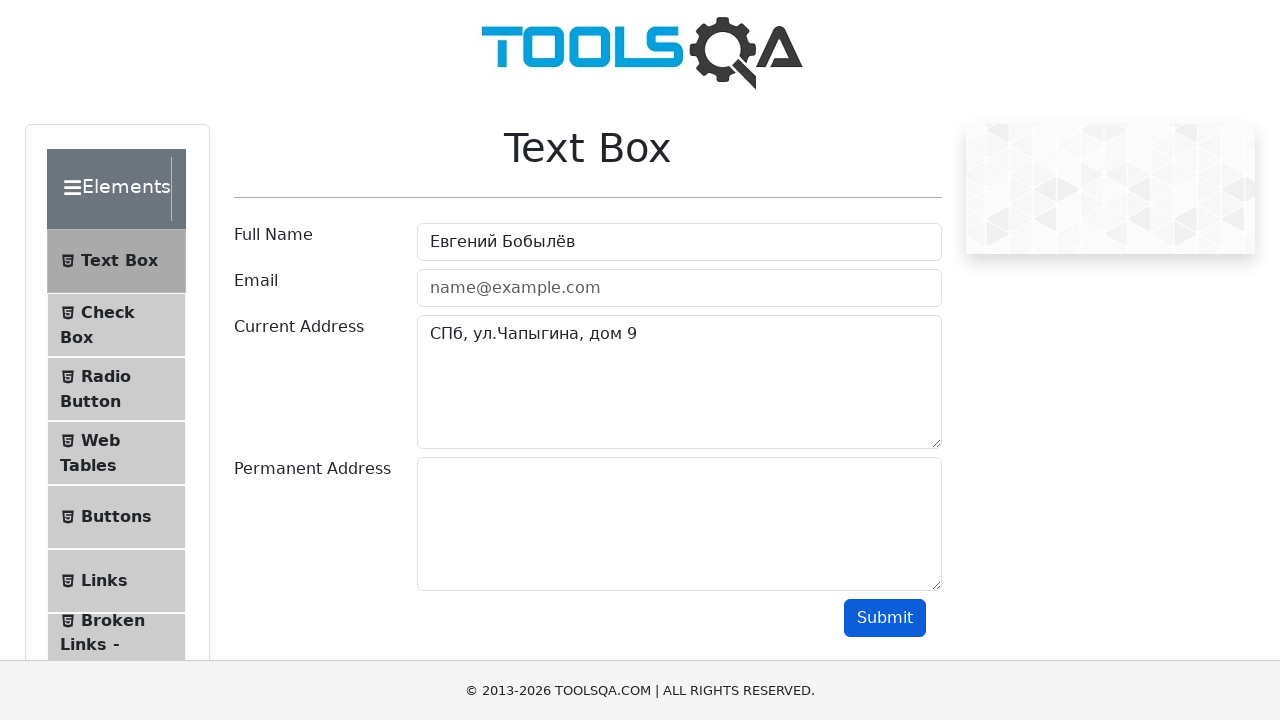

Verified name output displays 'Евгений Бобылёв'
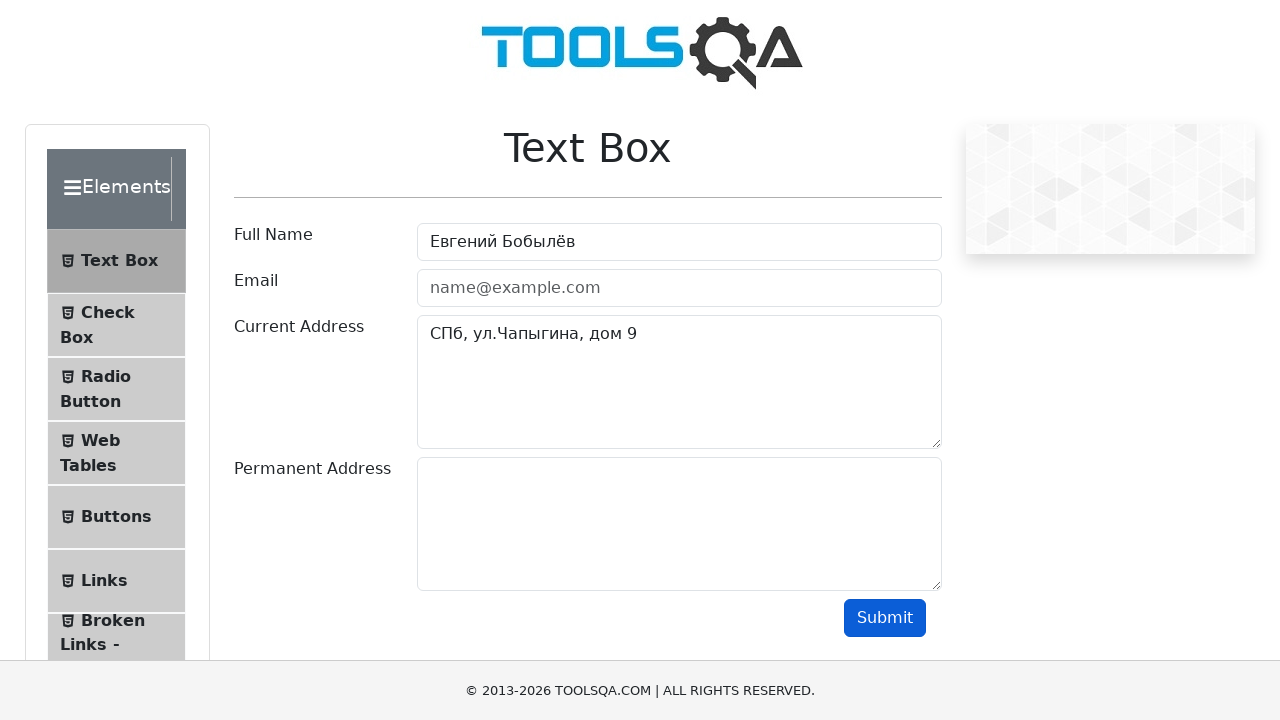

Verified address output displays 'СПб, ул.Чапыгина, дом 9'
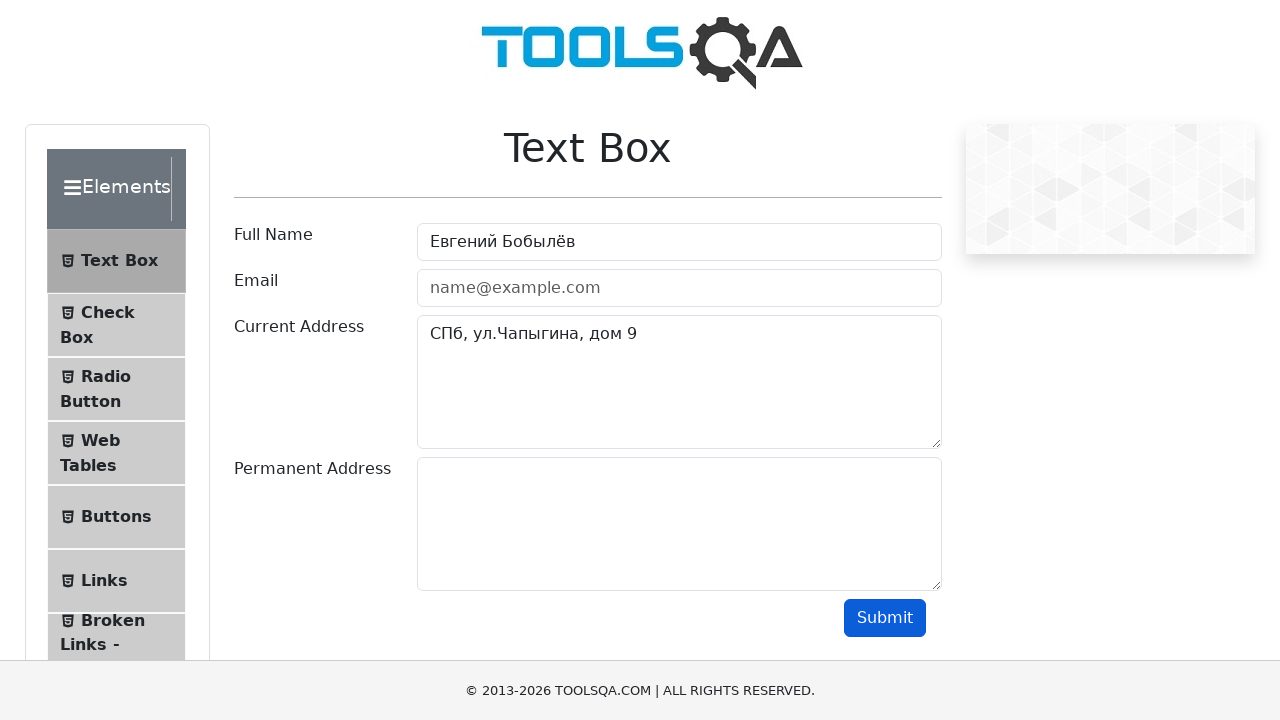

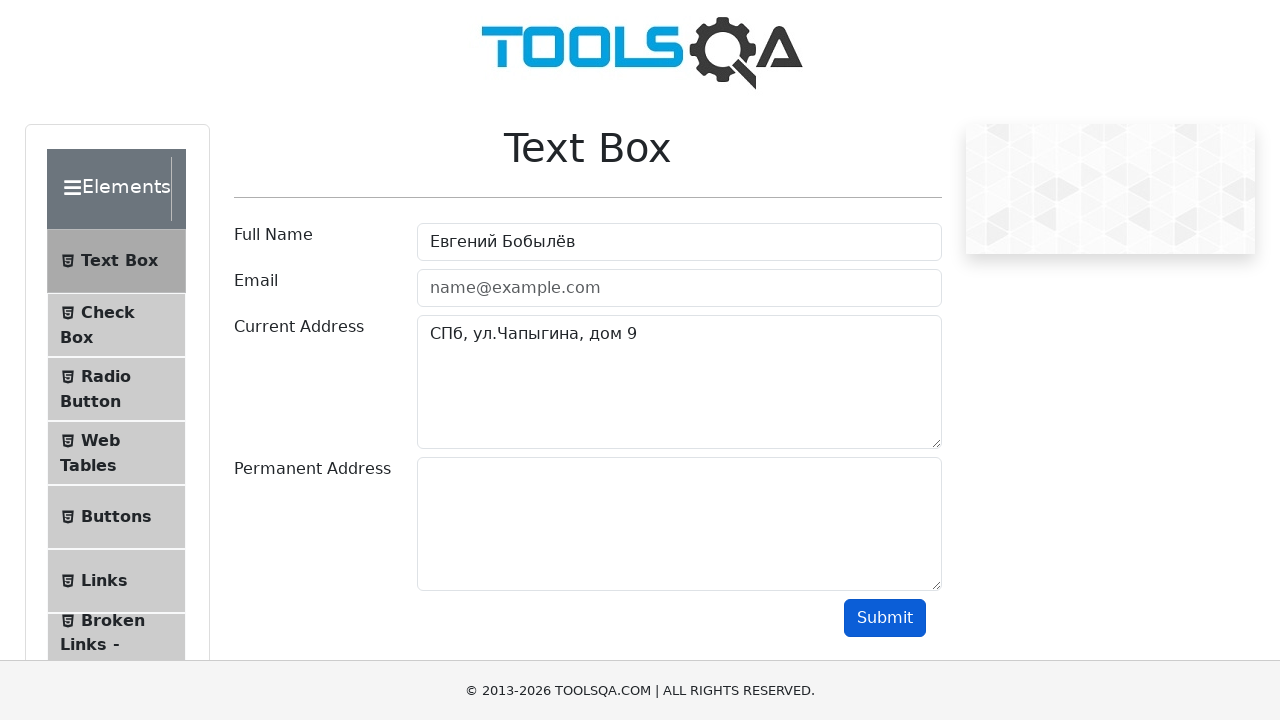